Navigates to the Simplilearn homepage and loads the page.

Starting URL: https://www.simplilearn.com

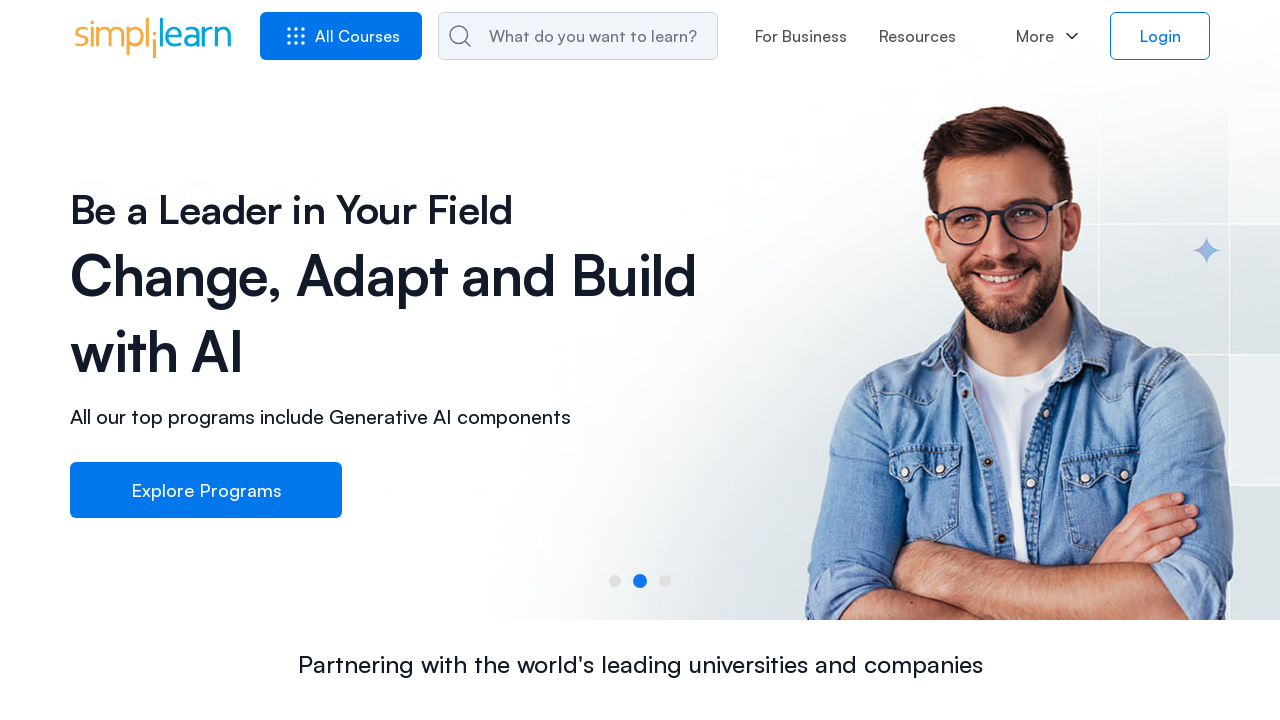

Waited for Simplilearn homepage DOM to fully load
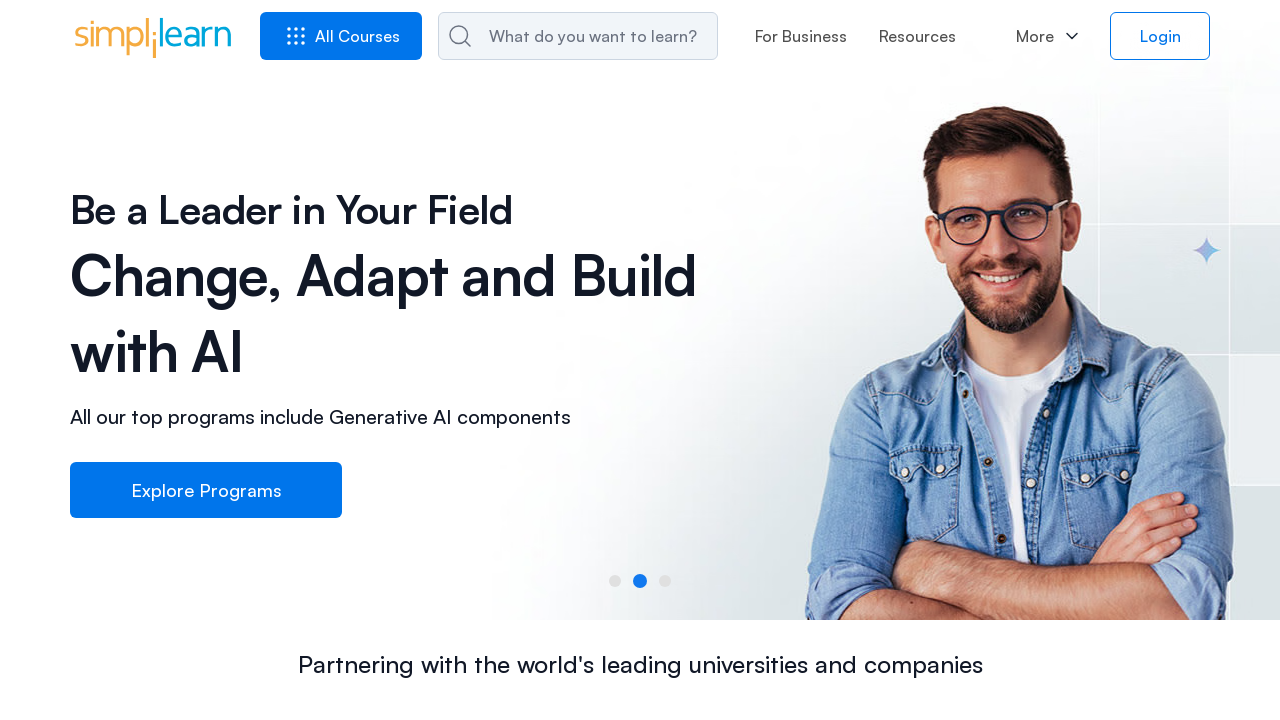

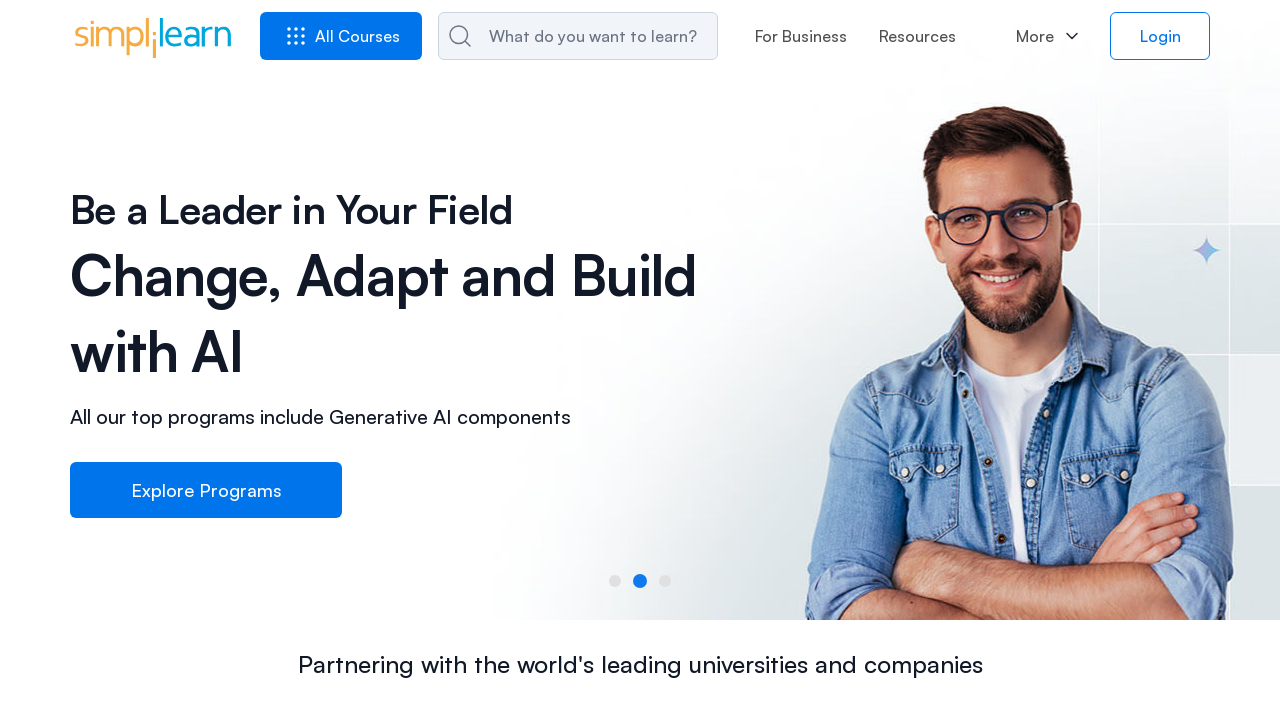